Tests different button click types including single click and double click, verifying the corresponding messages appear.

Starting URL: https://demoqa.com/buttons

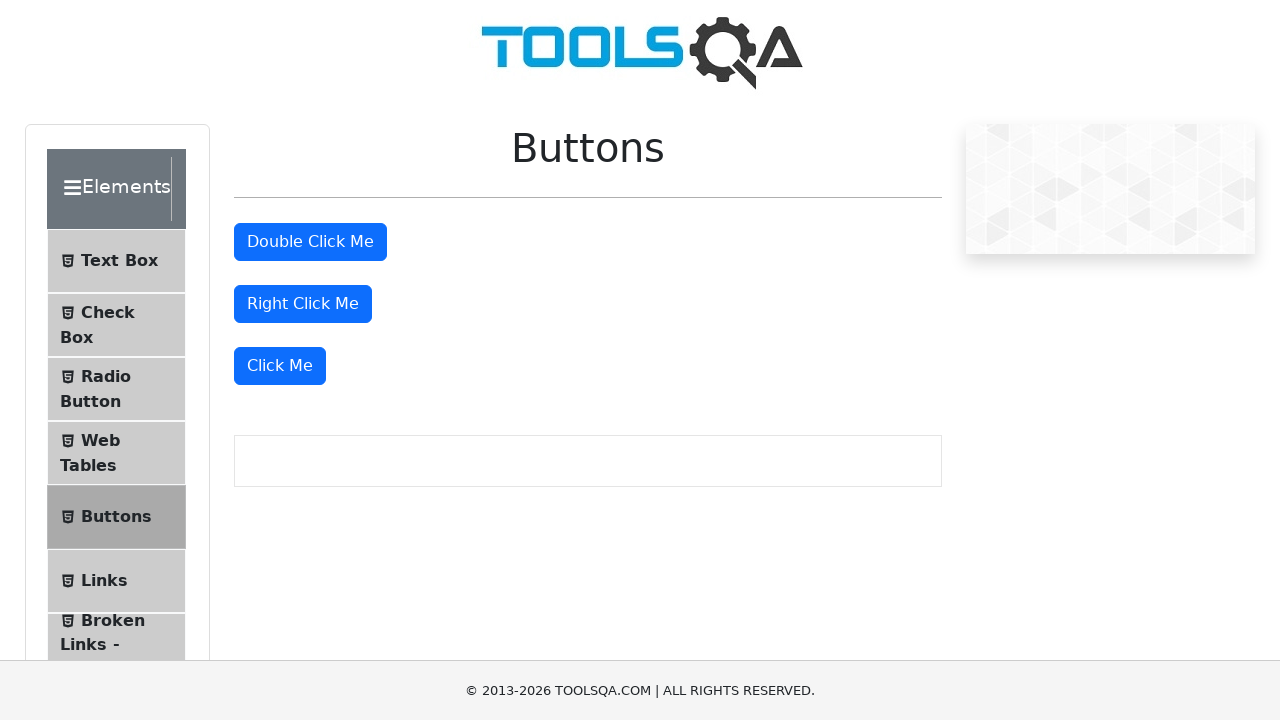

Clicked the third 'Click Me' button for dynamic click test at (280, 366) on text=Click Me >> nth=2
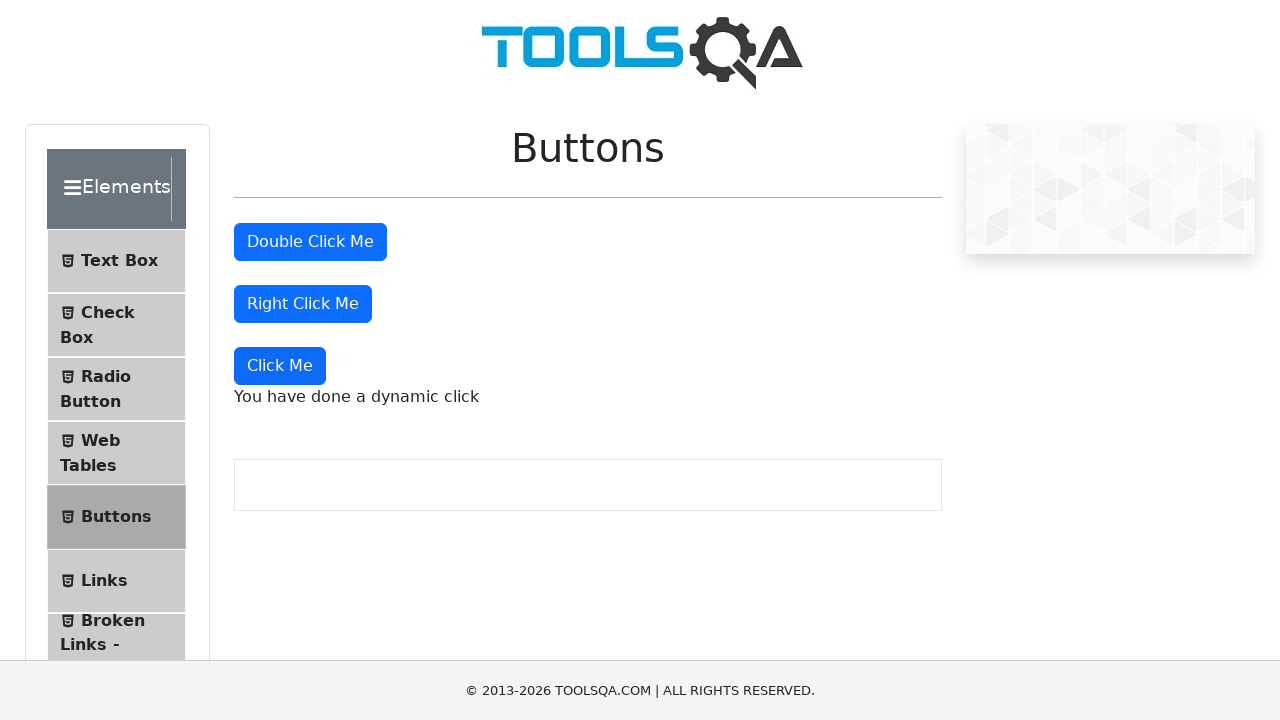

Verified dynamic click message appeared
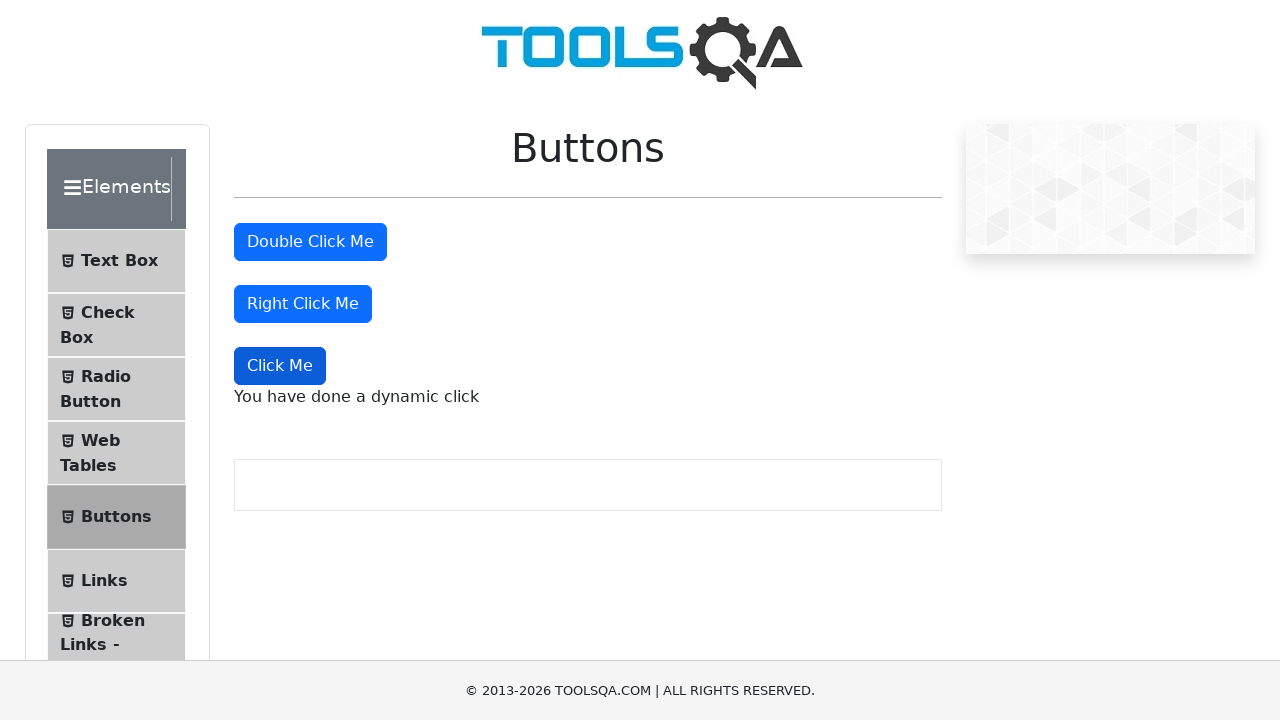

Double-clicked the 'Double Click Me' button at (310, 242) on text=Double Click Me
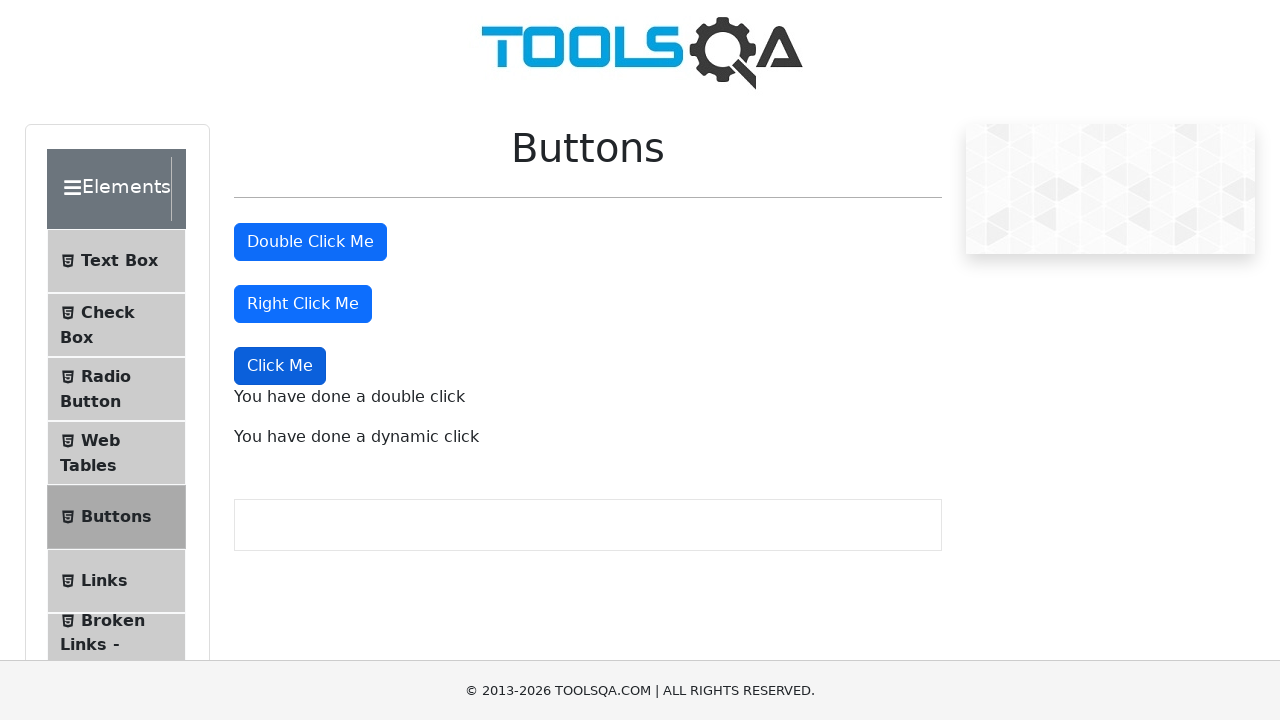

Verified double click message appeared
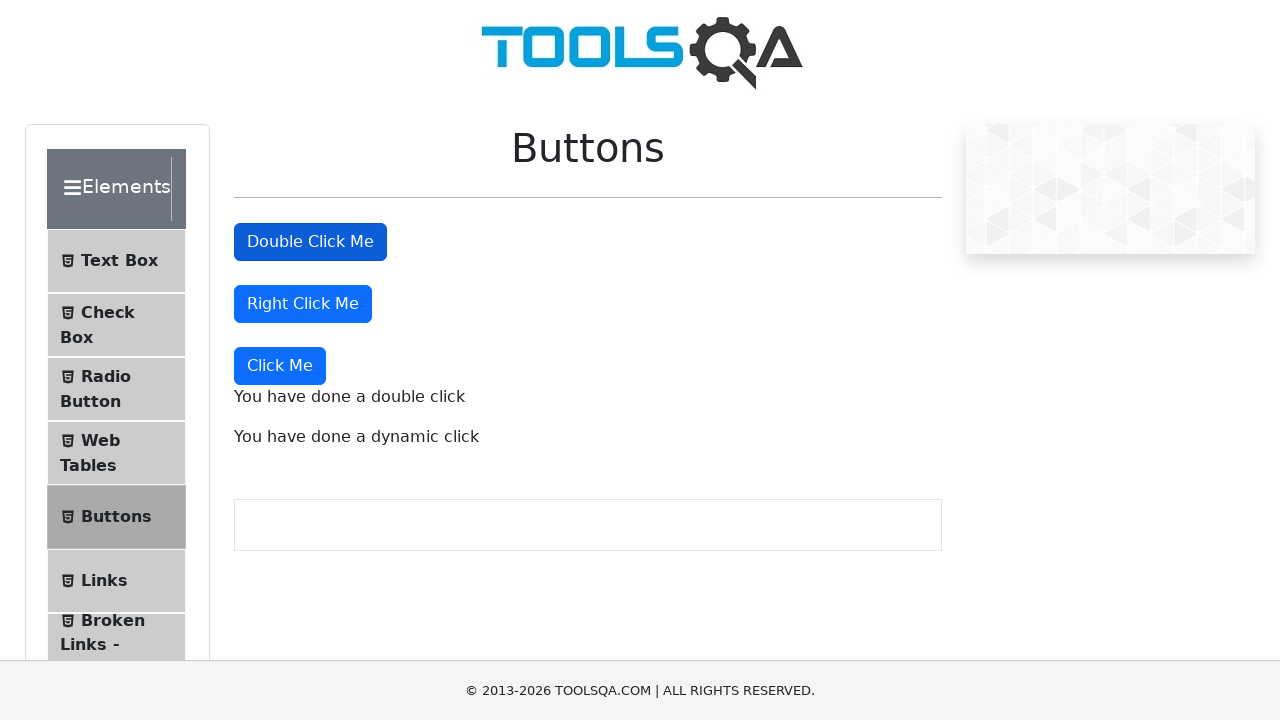

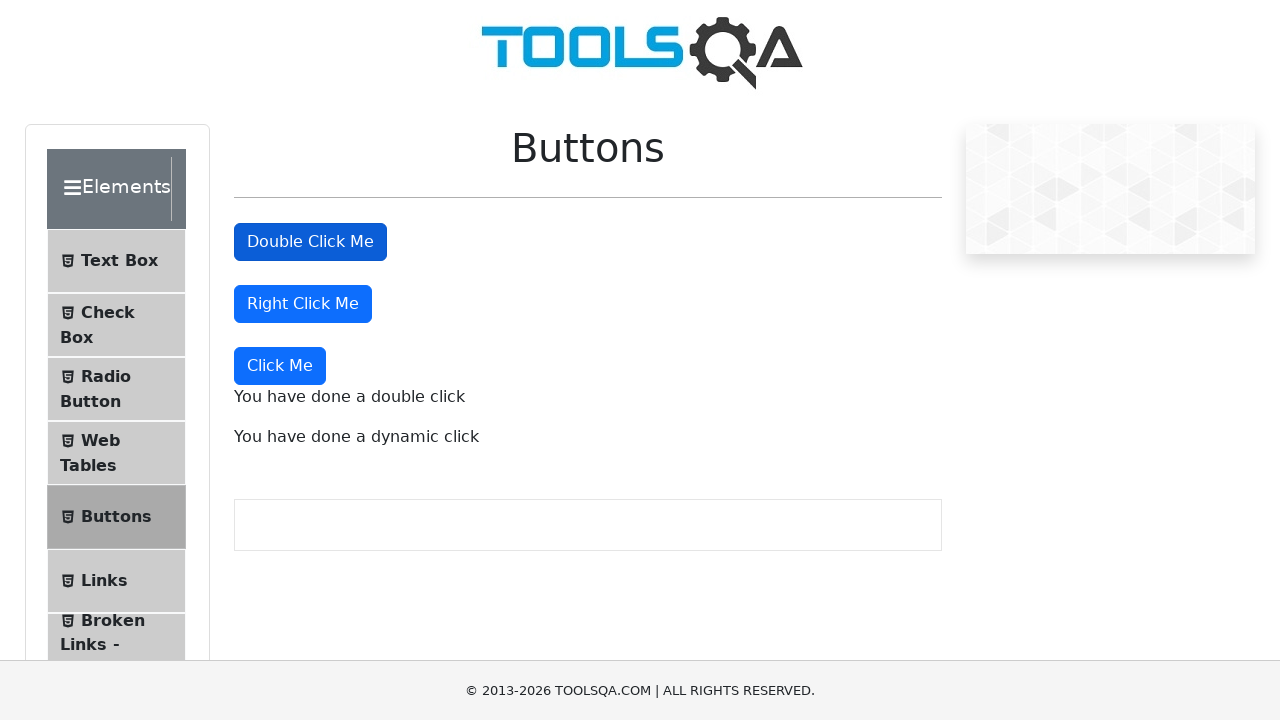